Tests flight search functionality on BlazeDemo by selecting departure city (Paris) and destination (London), then submitting the search to view available flights and verifying the results table is displayed.

Starting URL: https://blazedemo.com/

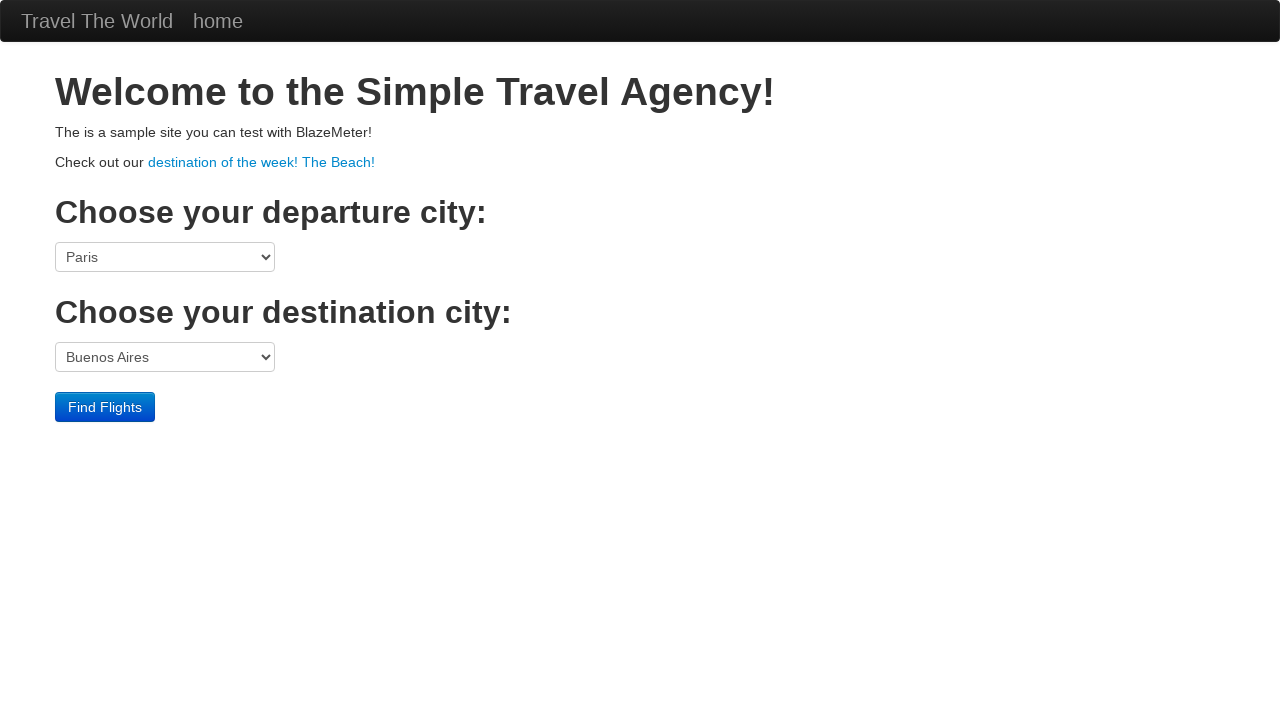

Selected Paris as departure city on select[name='fromPort']
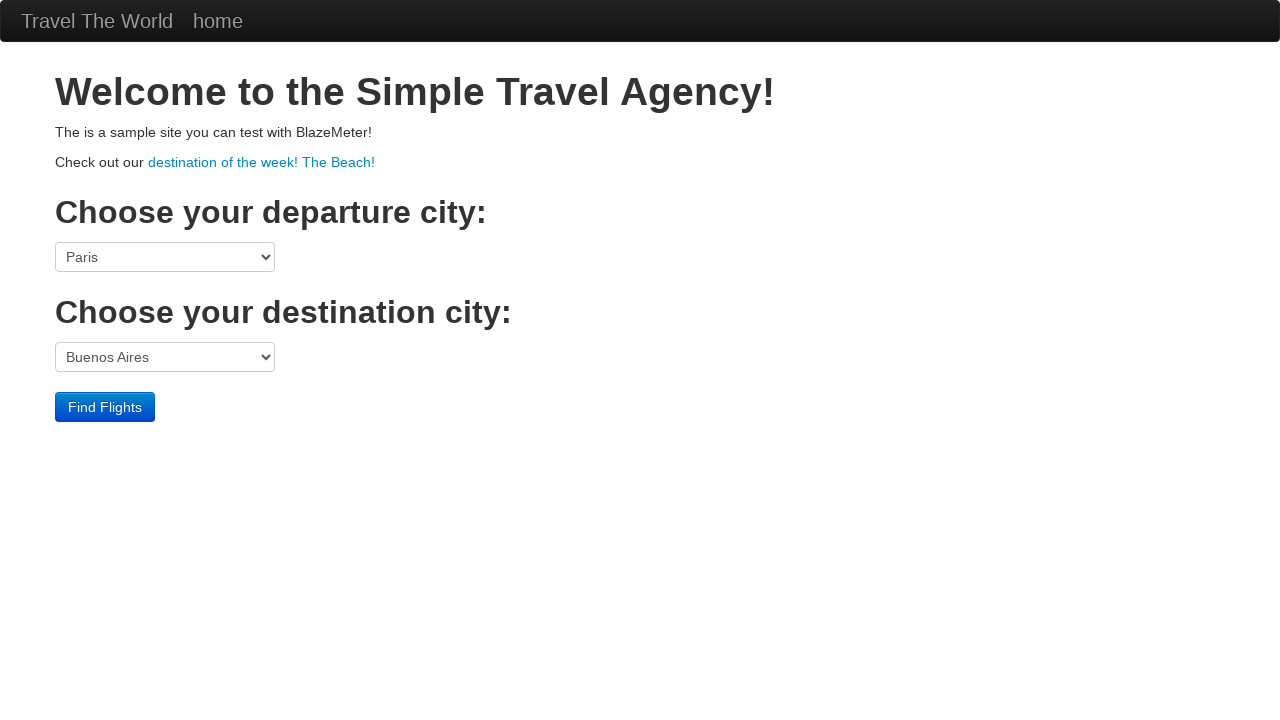

Selected London as destination city on select[name='toPort']
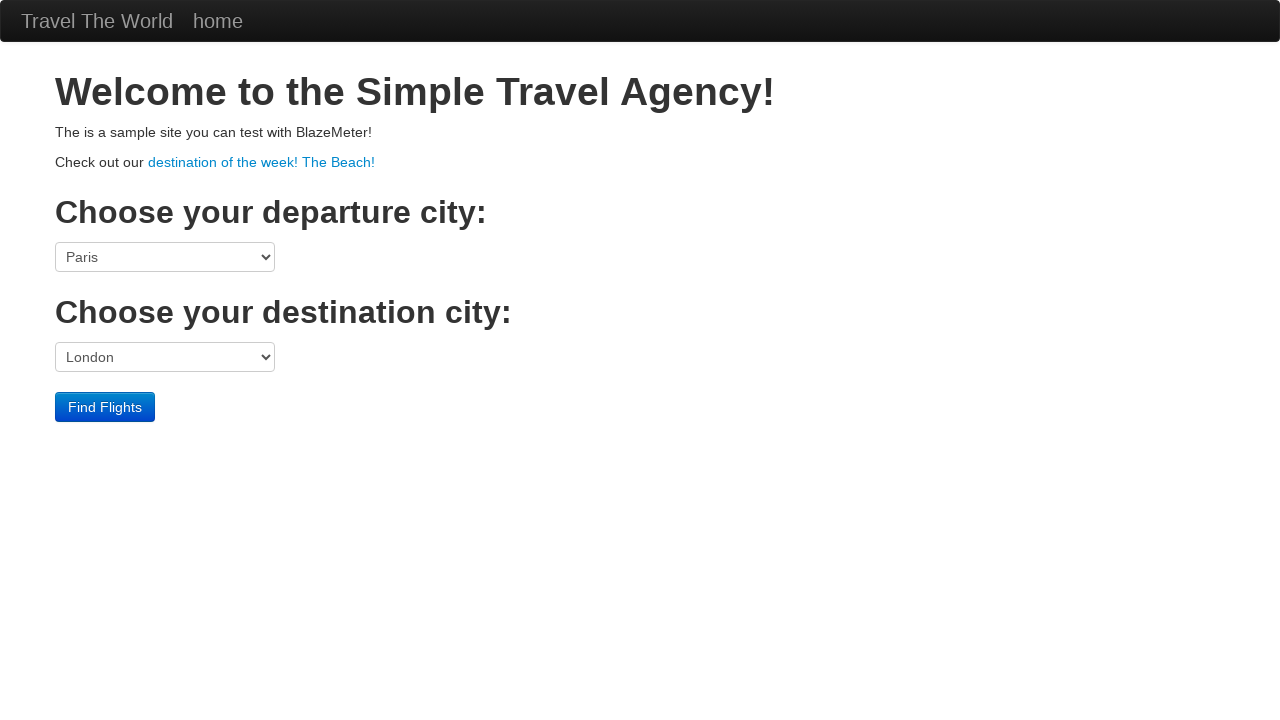

Clicked Find Flights button to submit search at (105, 407) on input[type='submit']
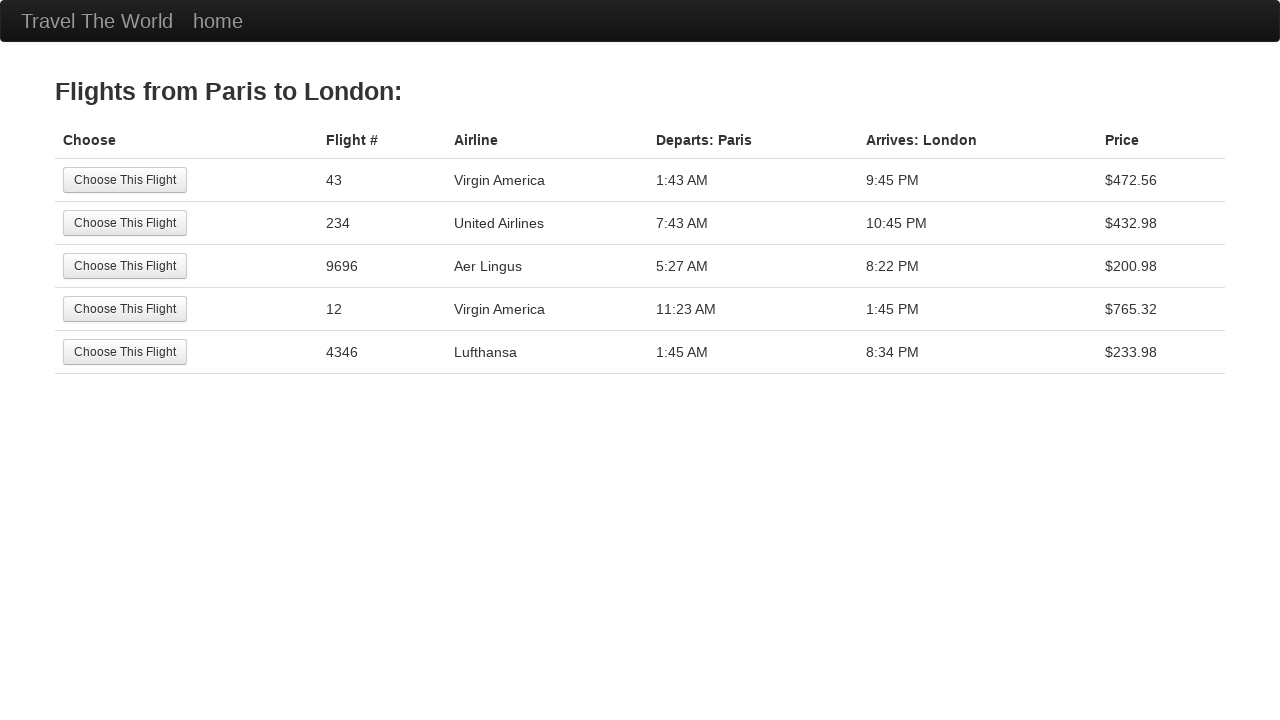

Flight results table loaded successfully
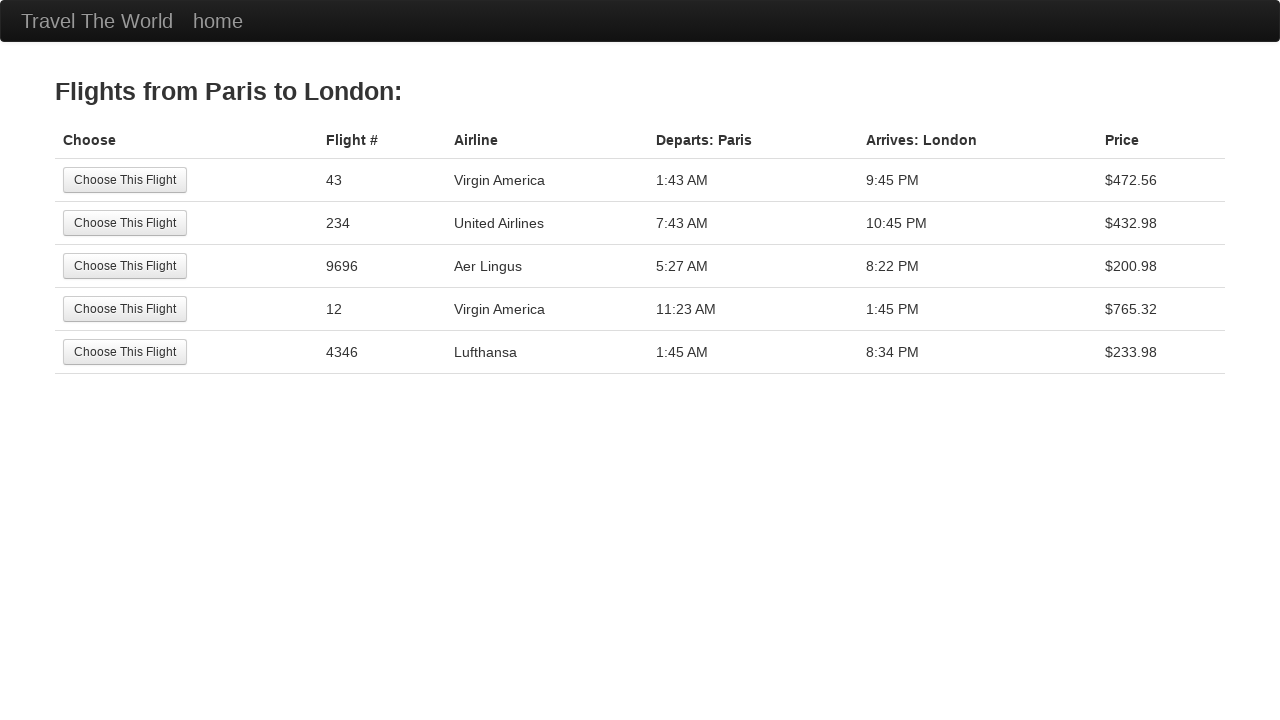

Verified table headers are present in results
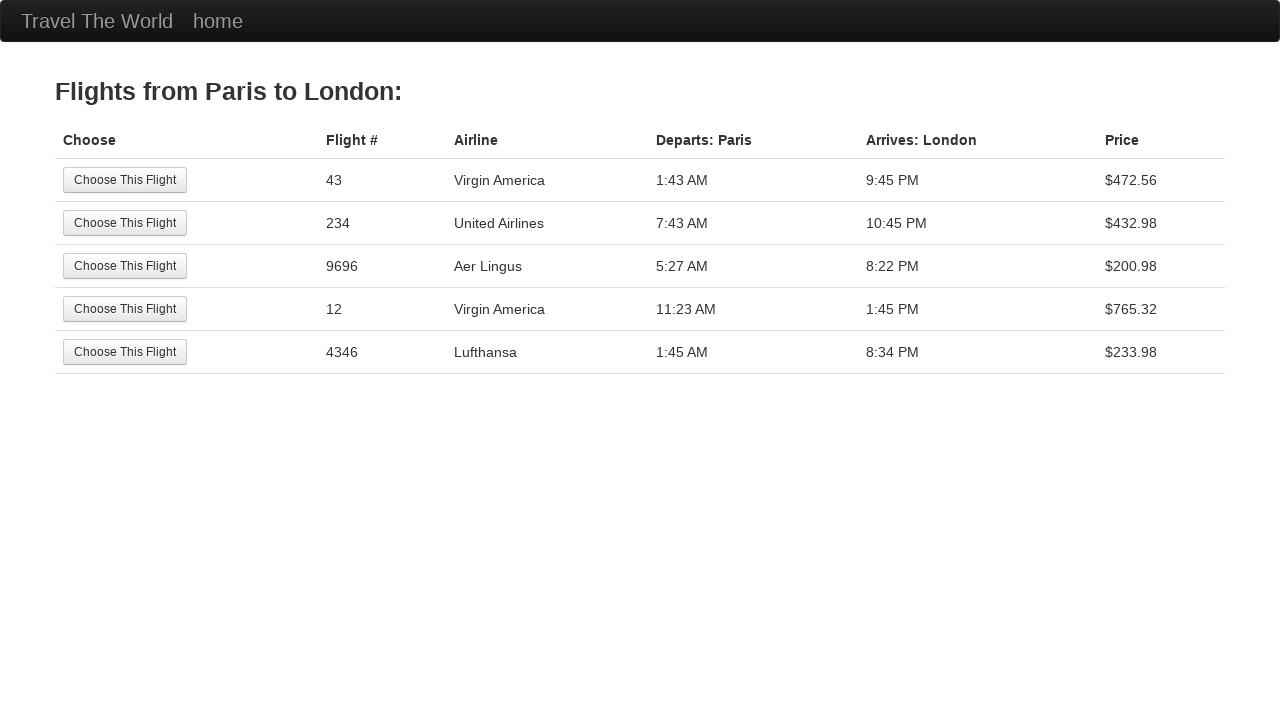

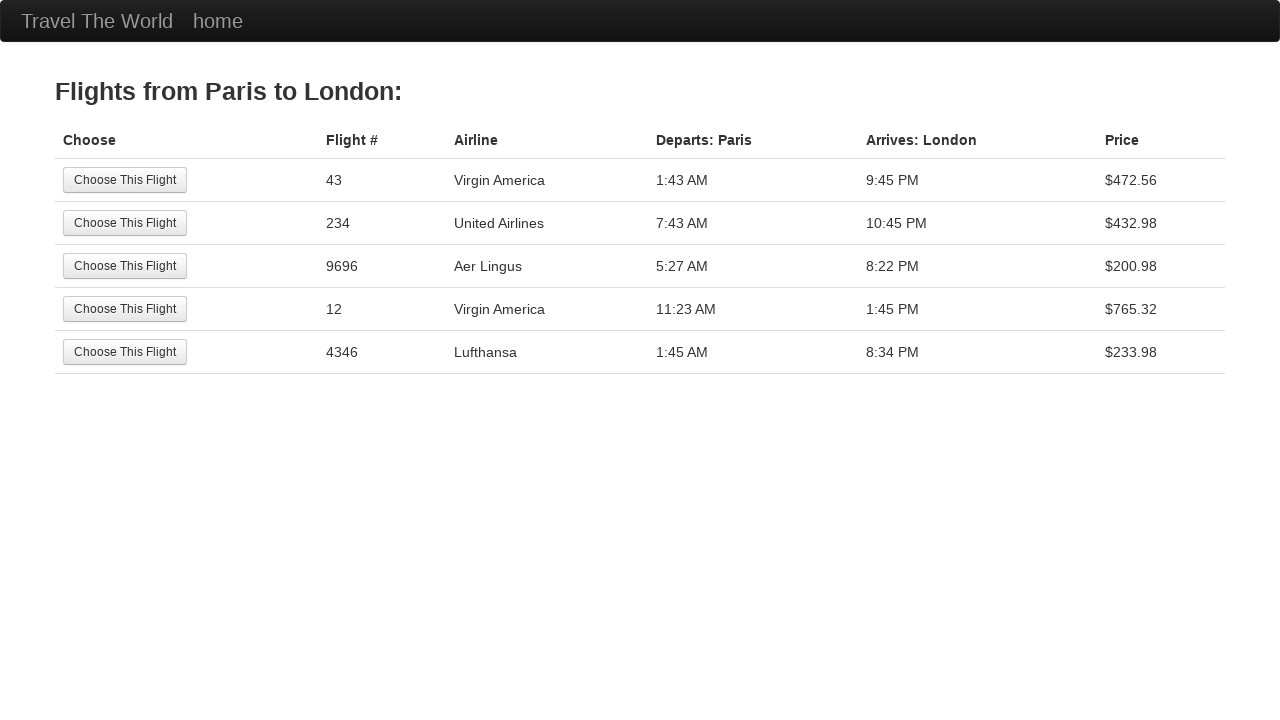